Tests form validation by submitting empty registration form and verifying error messages for required fields

Starting URL: https://dev.masterymade.com

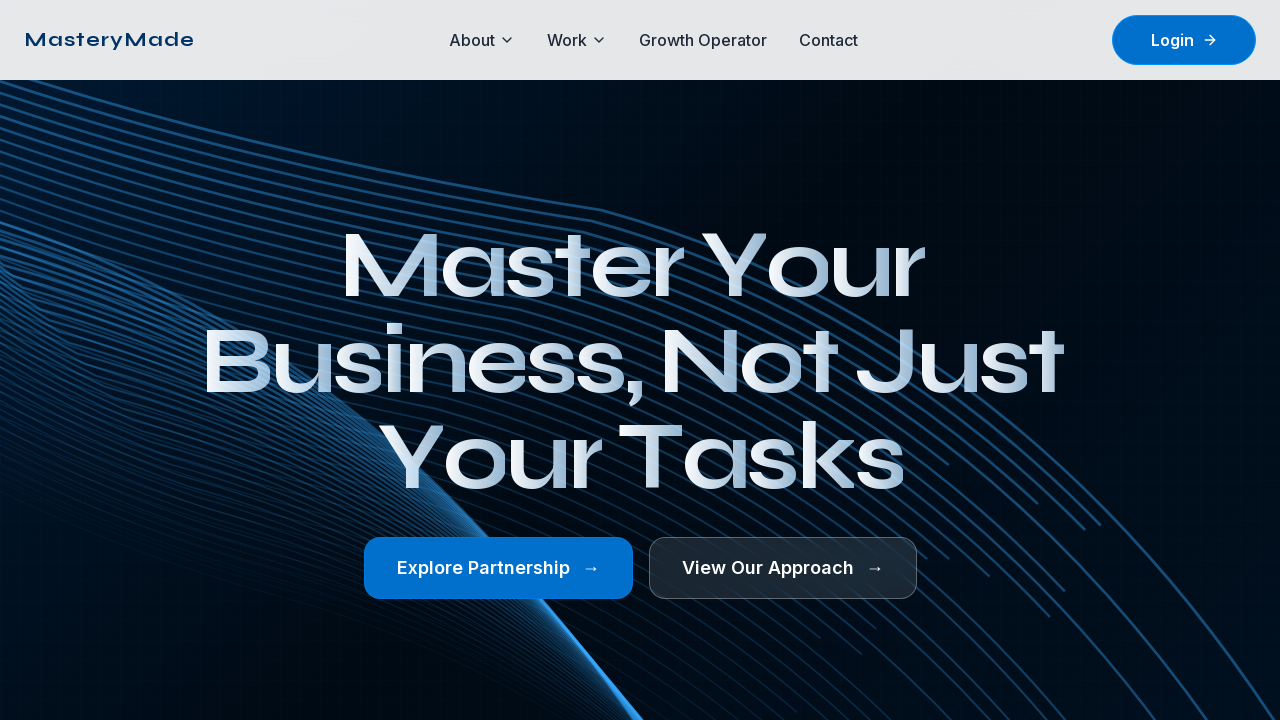

Clicked on Login link at (1184, 40) on xpath=//a[normalize-space()='Login']
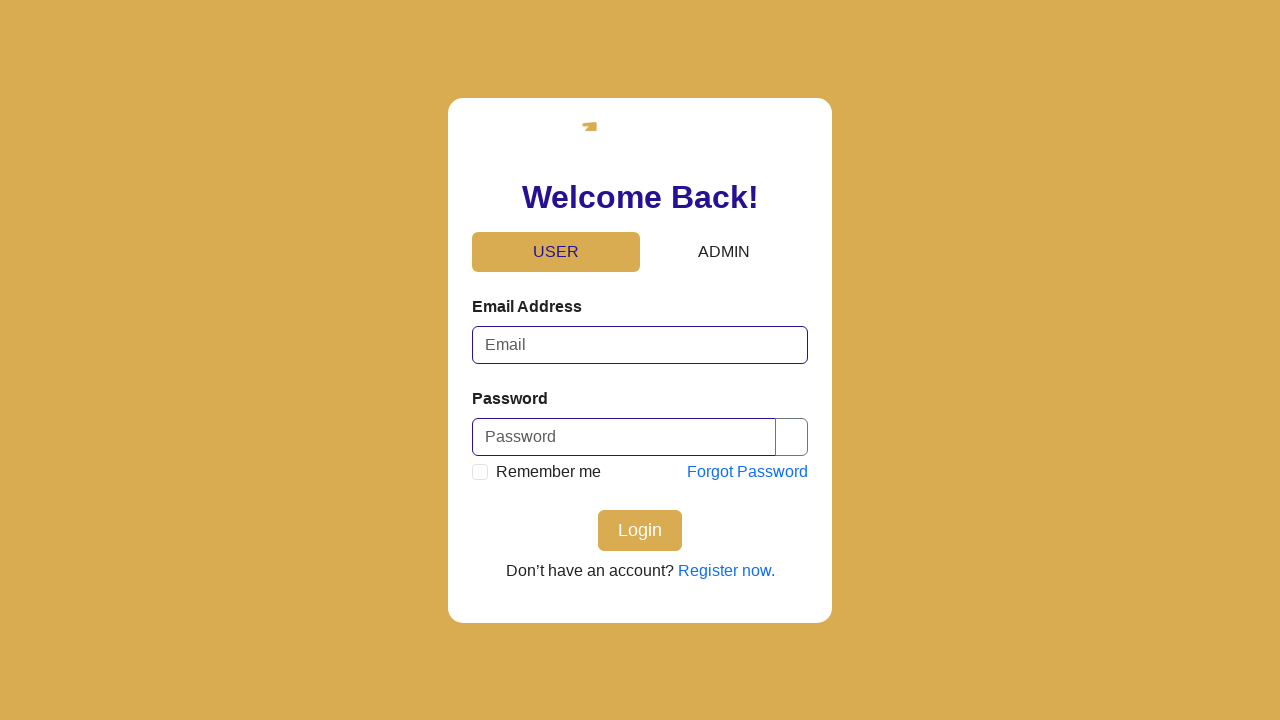

Clicked on signup link to navigate to registration form at (718, 570) on xpath=//a[@class='text-primary']
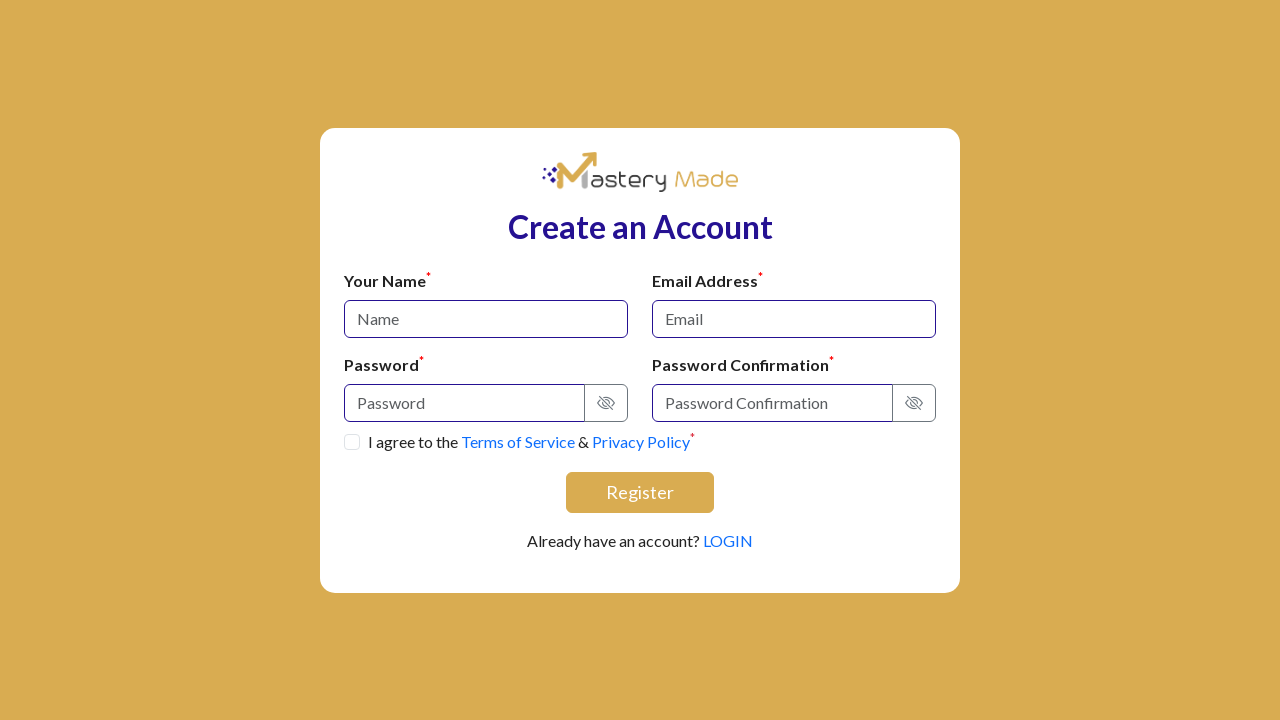

Submitted empty registration form at (640, 492) on xpath=//input[@id='submit']
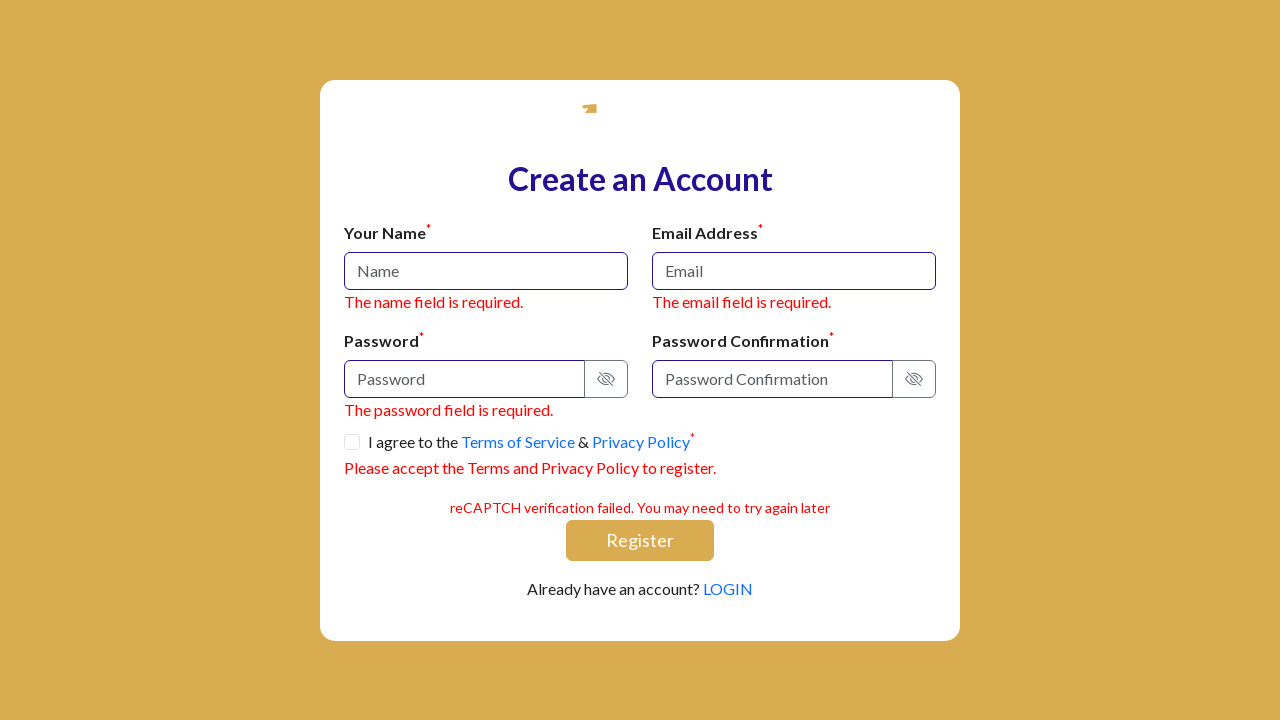

Verified error message for required name field appeared
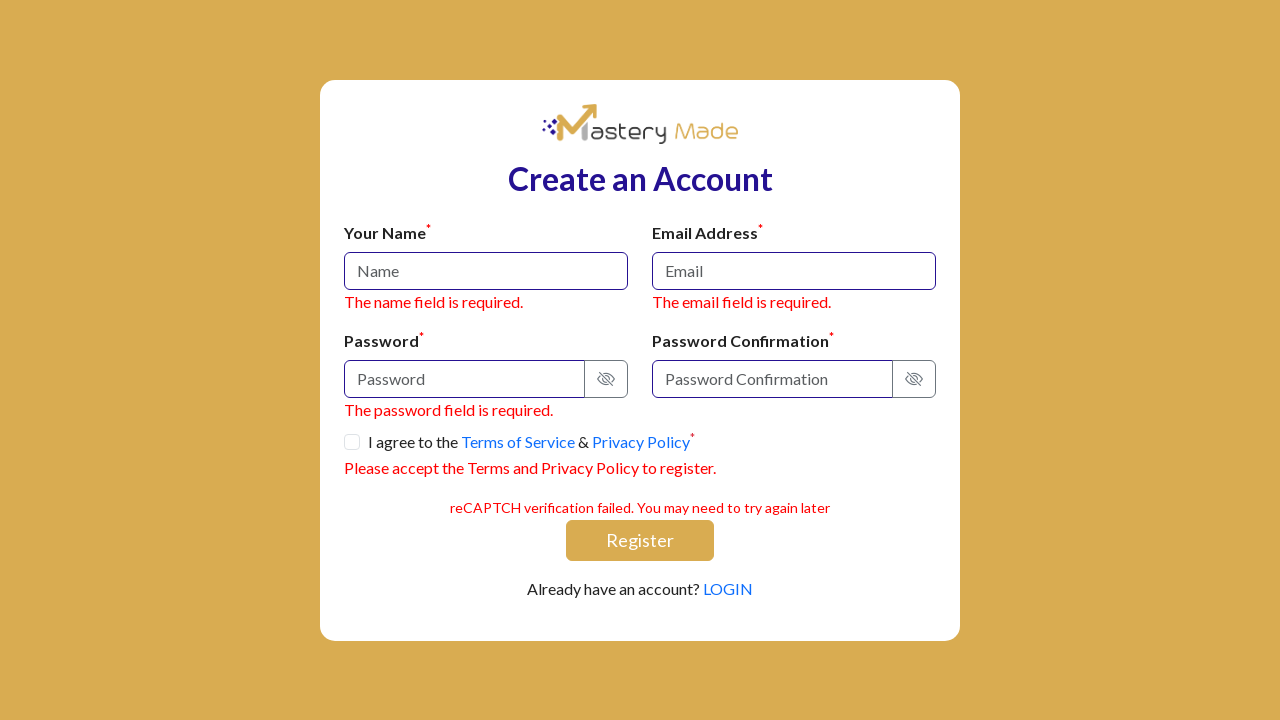

Verified error message for required password field appeared
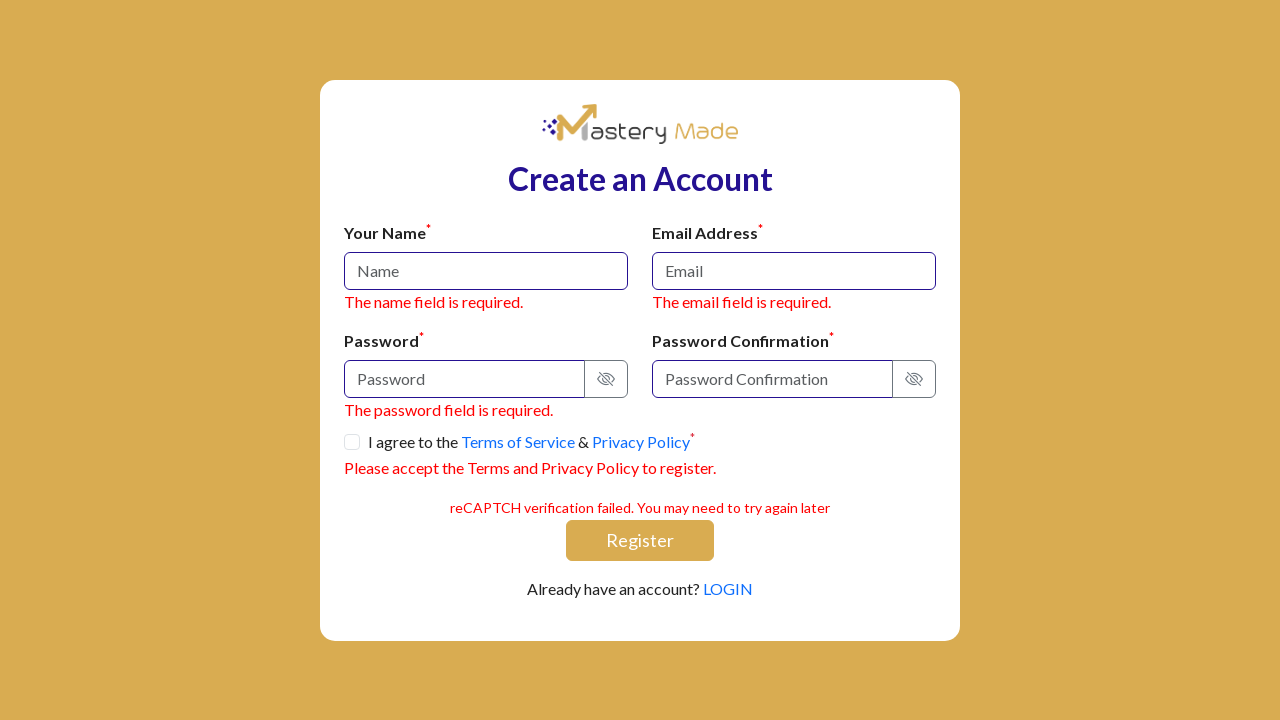

Verified error message for required Terms and Privacy Policy acceptance appeared
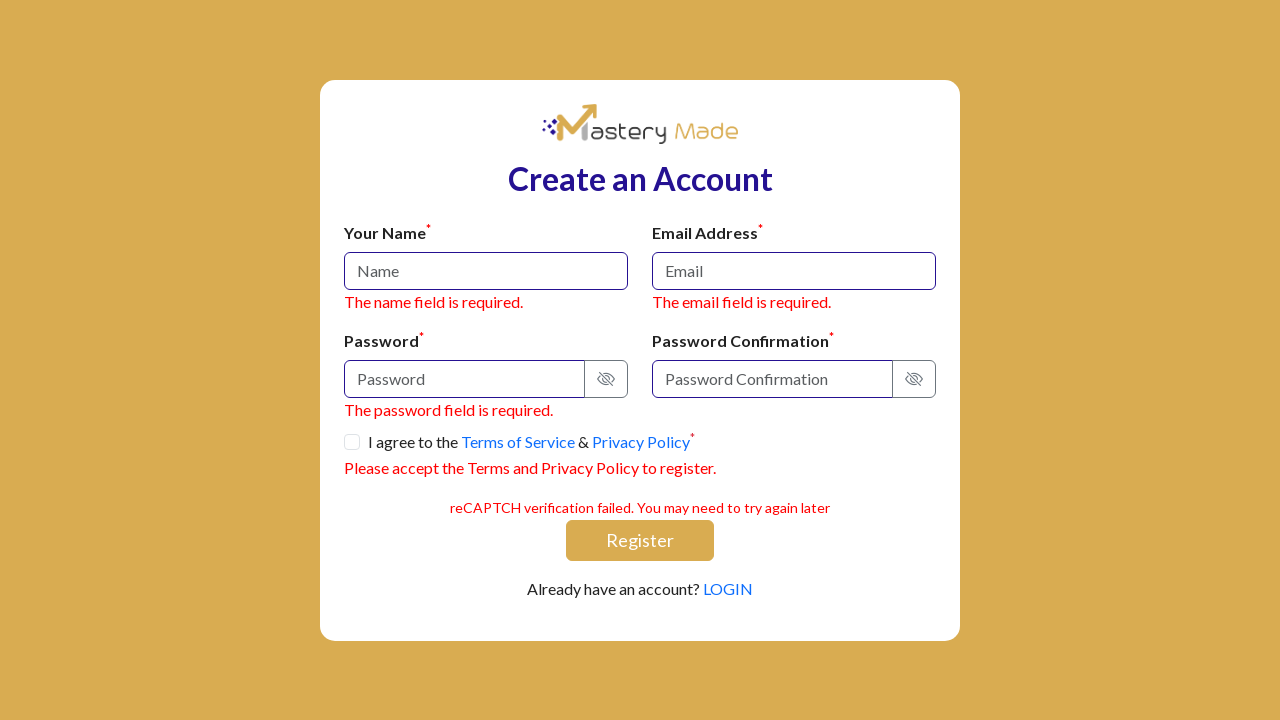

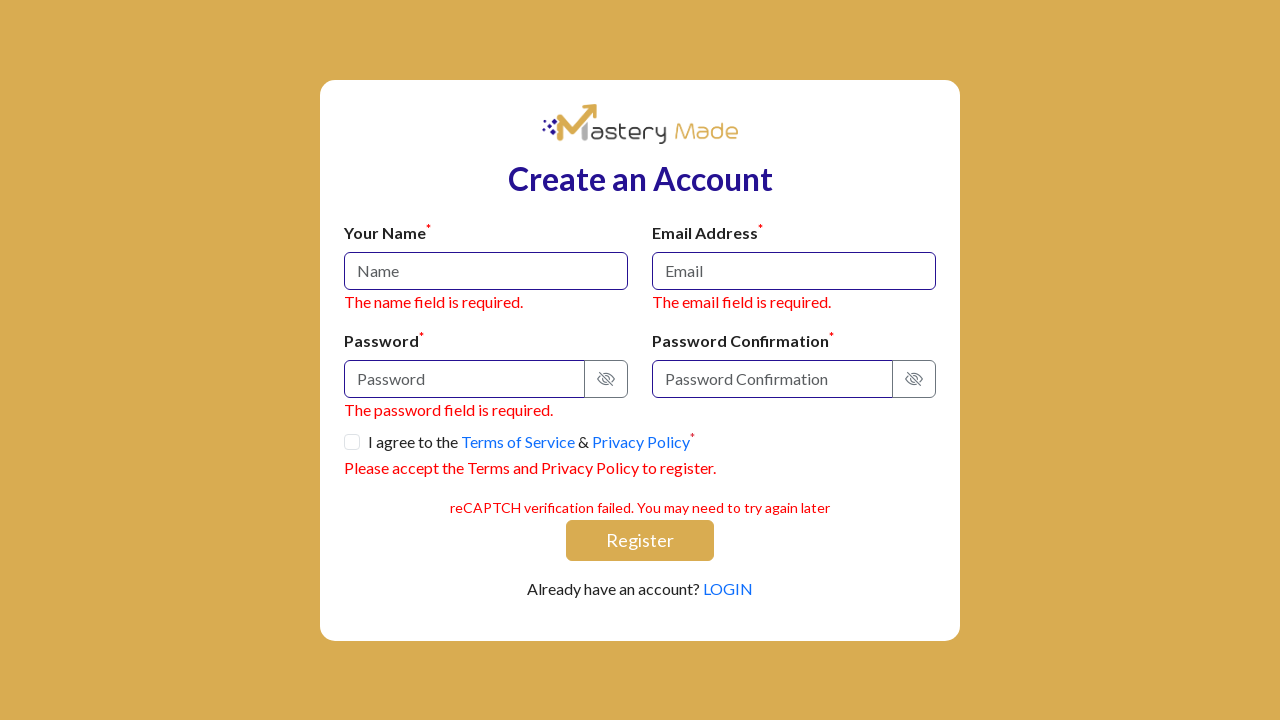